Tests element finding functionality by searching for elements and verifying image presence on the page

Starting URL: https://letcode.in/elements

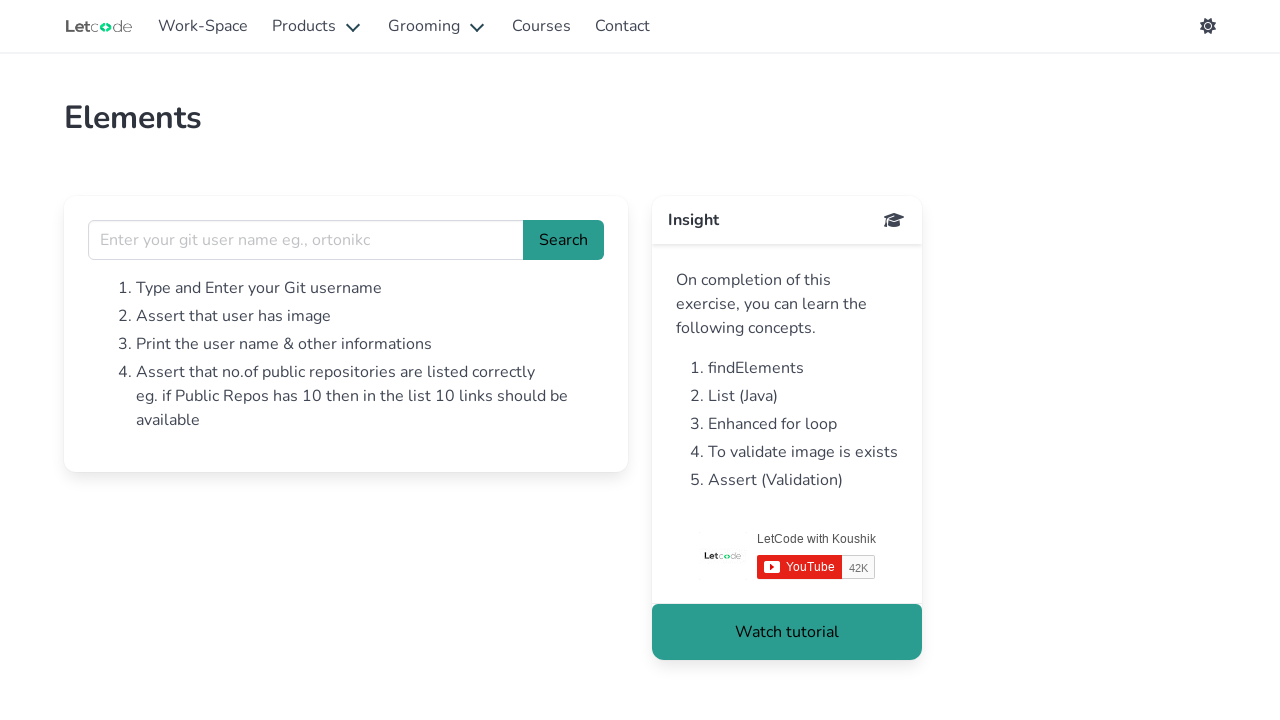

Filled username field with 'Likitha20-wq' on input[name='username']
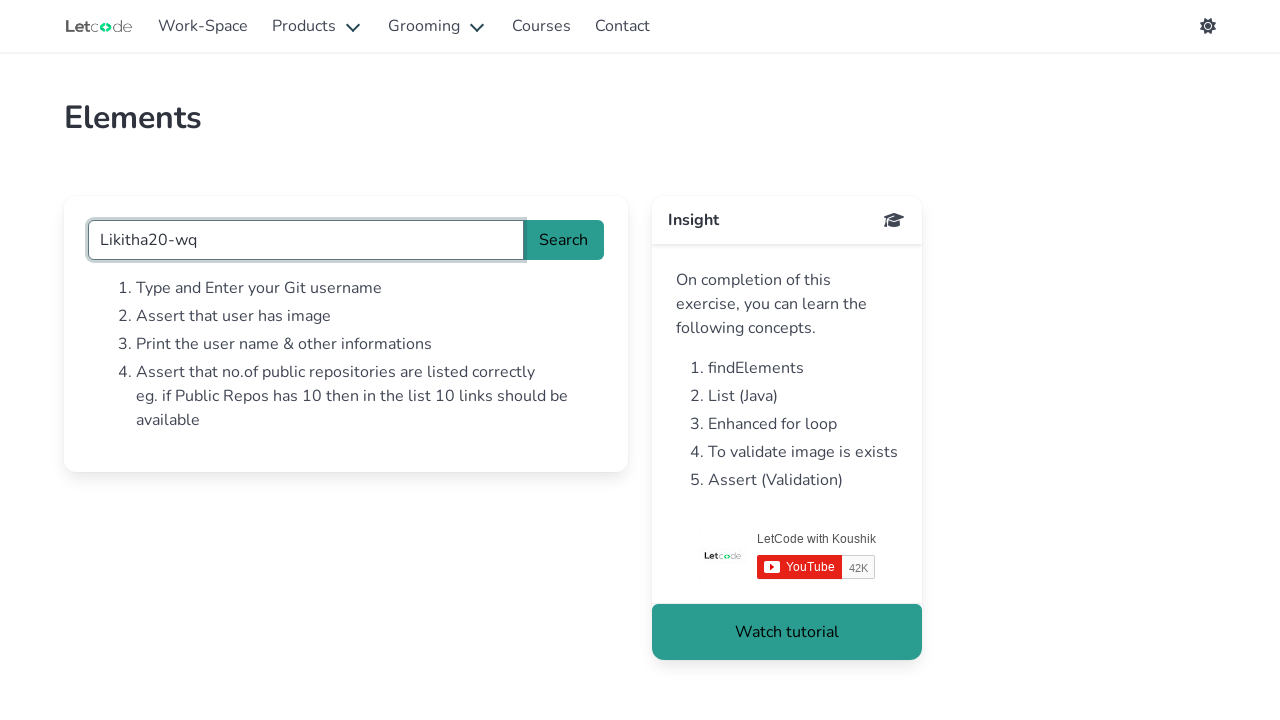

Pressed Enter key to submit username on input[name='username']
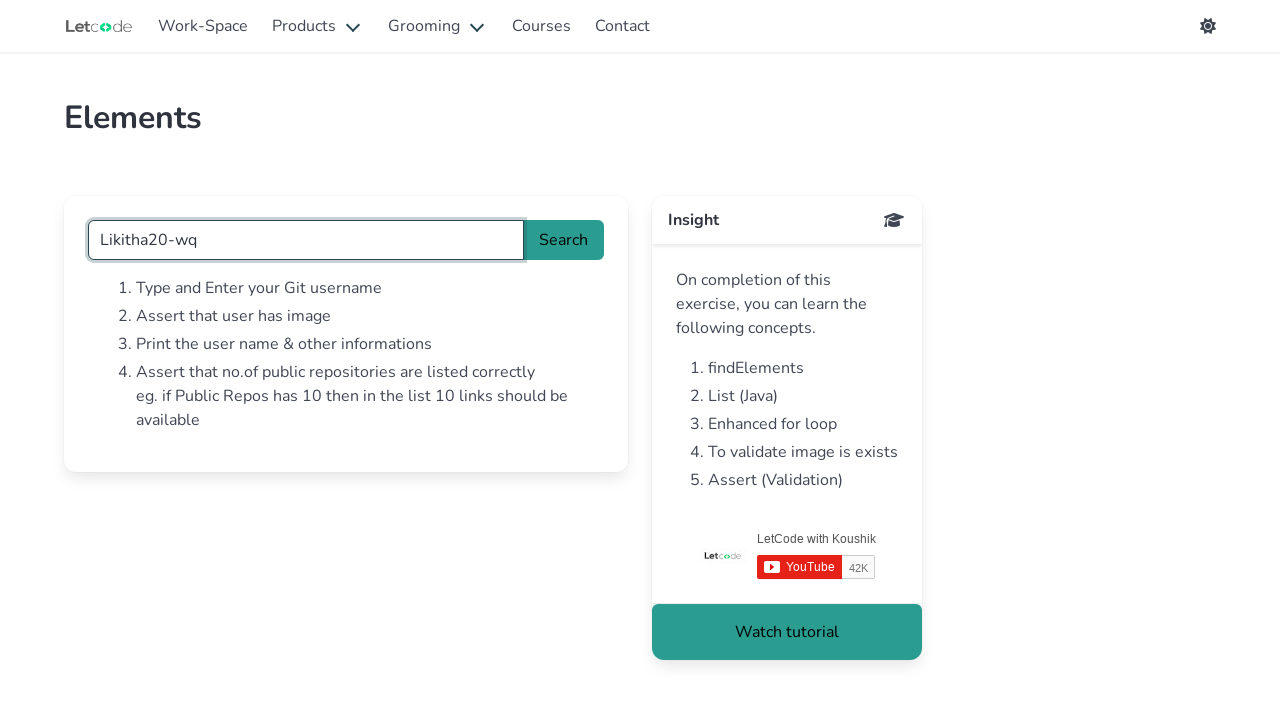

Waited for card content to load
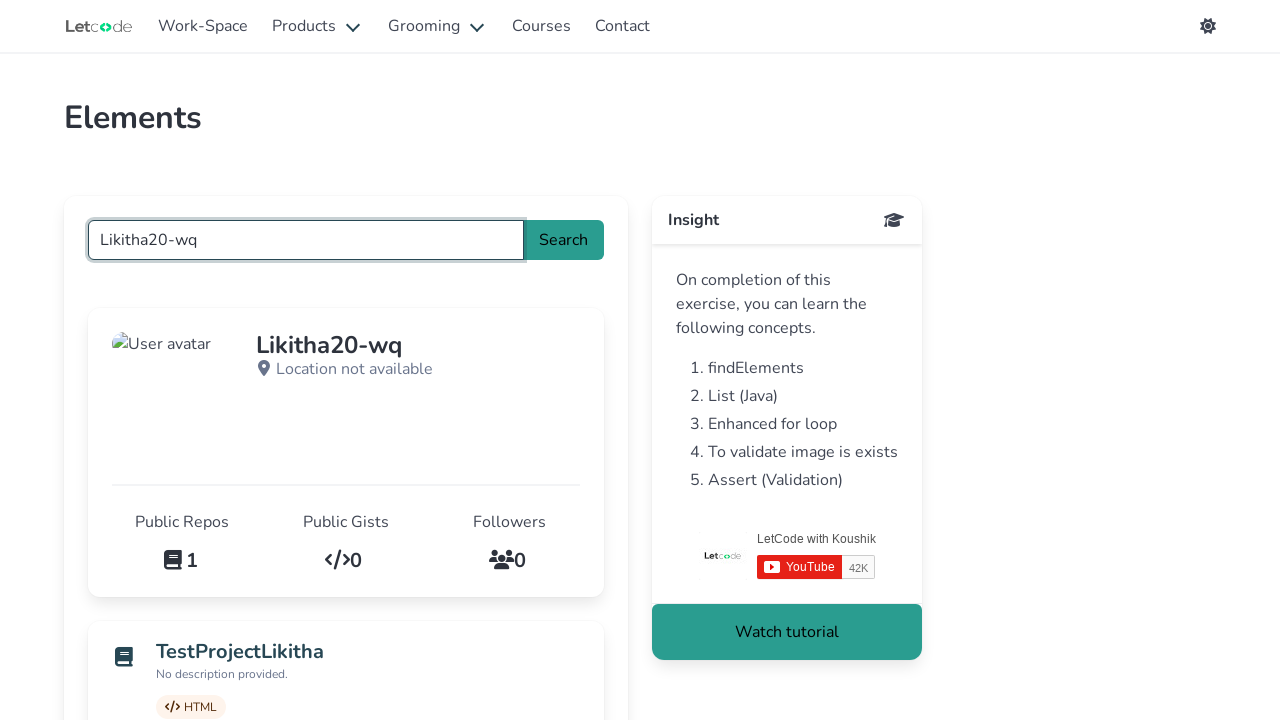

Verified rounded profile image element is visible
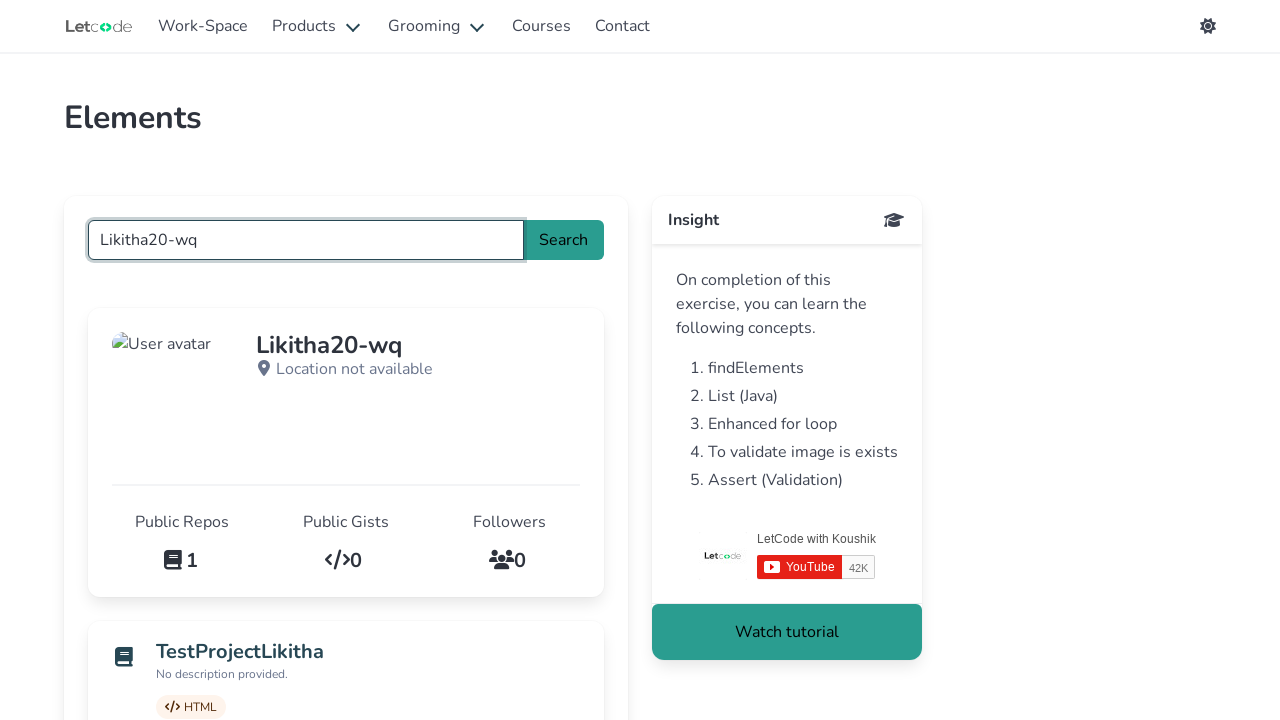

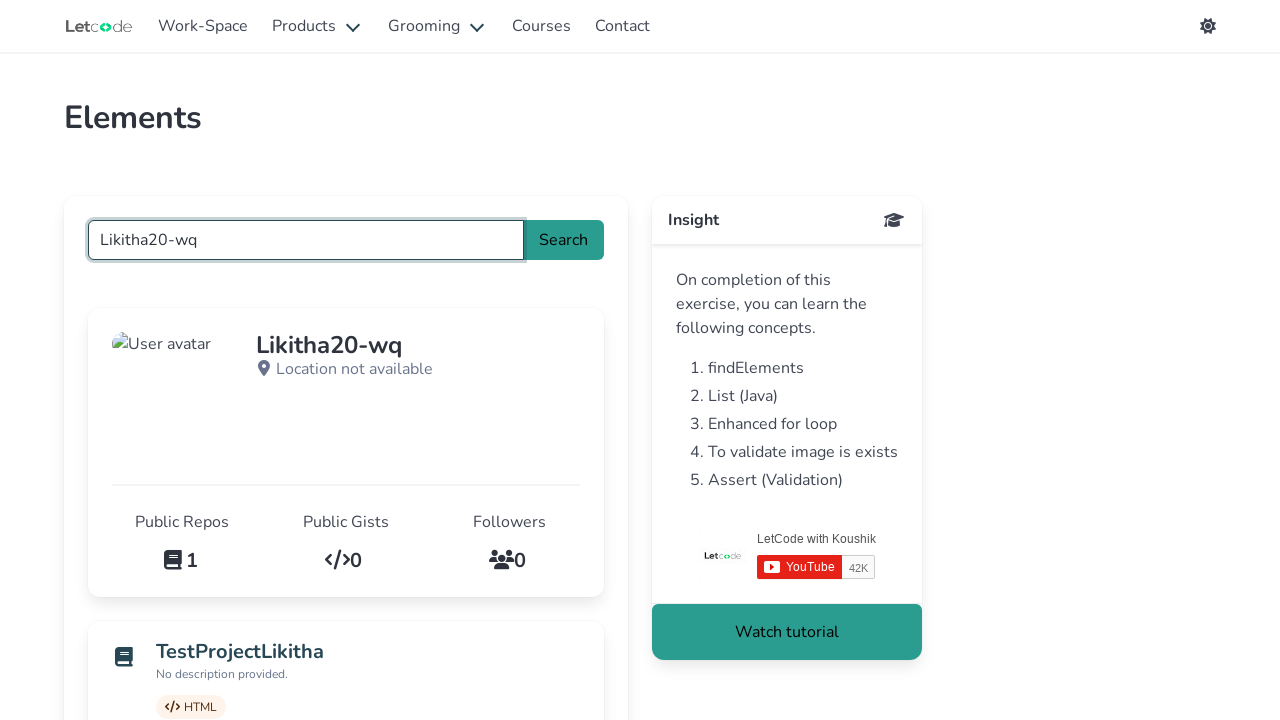